Clicks on letter D link and verifies languages starting with 'D' are displayed

Starting URL: https://www.99-bottles-of-beer.net/abc.html

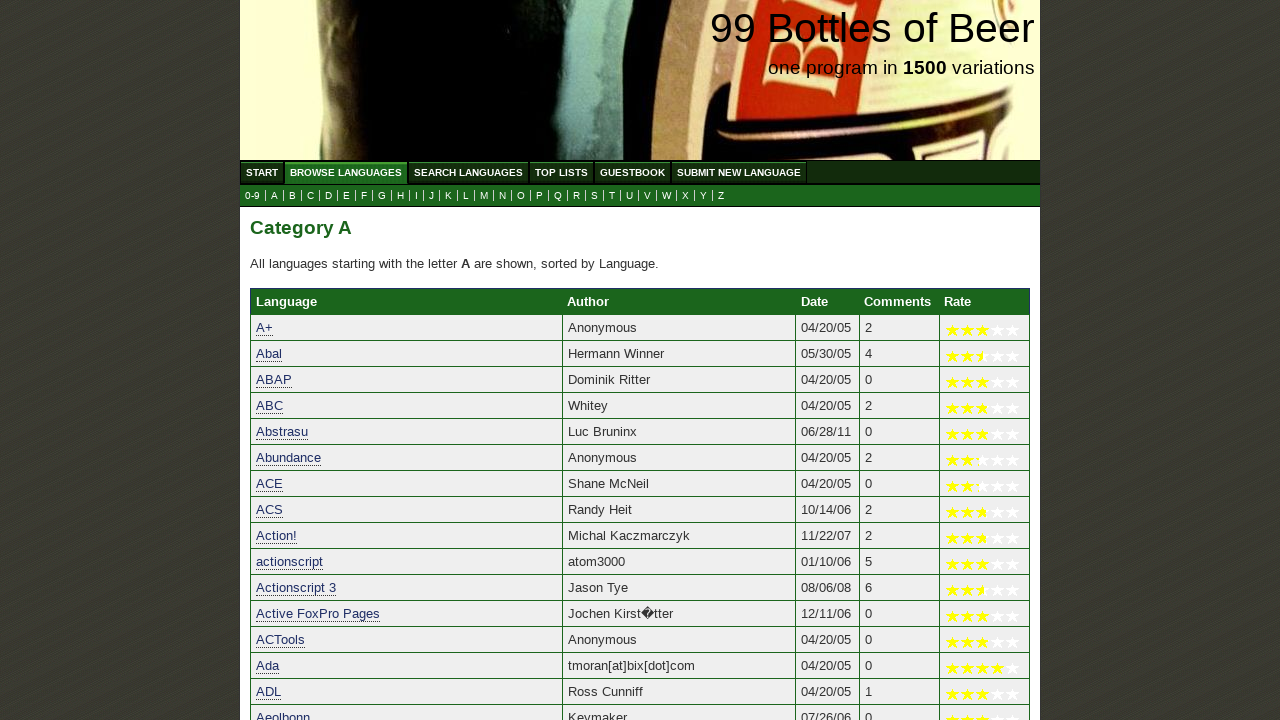

Clicked on letter D link at (328, 196) on a[href='d.html']
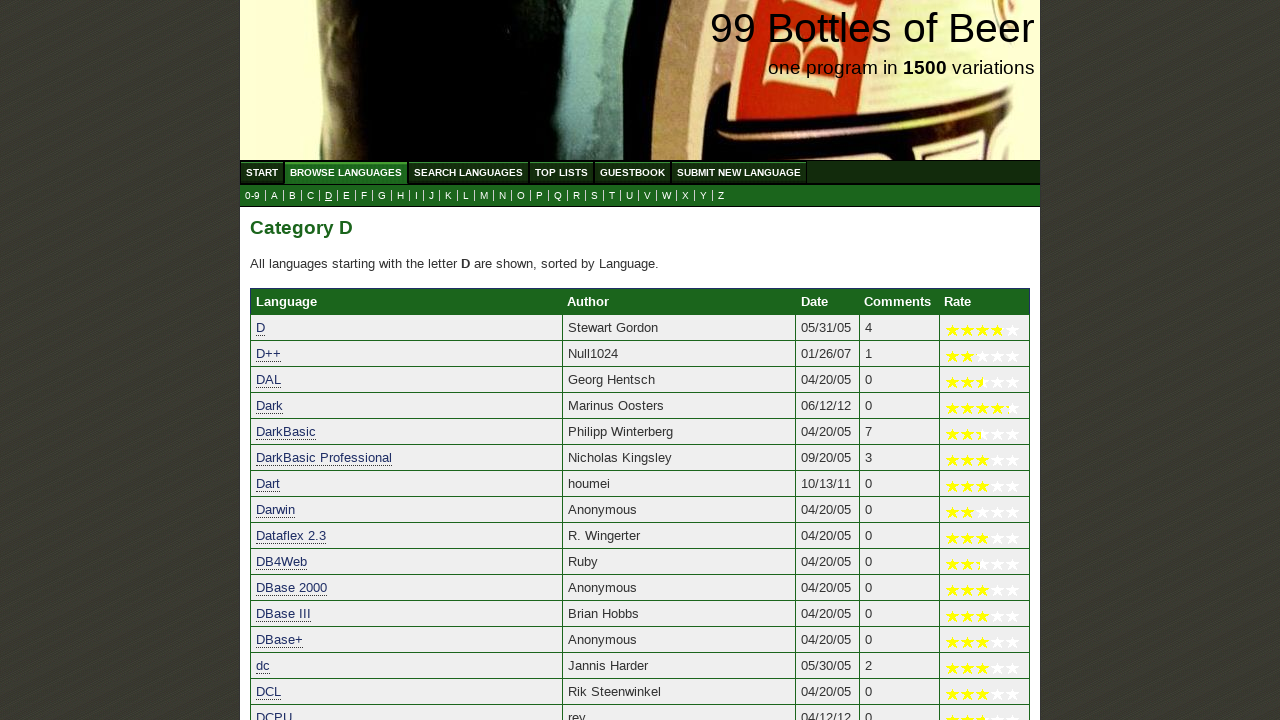

Languages starting with D loaded
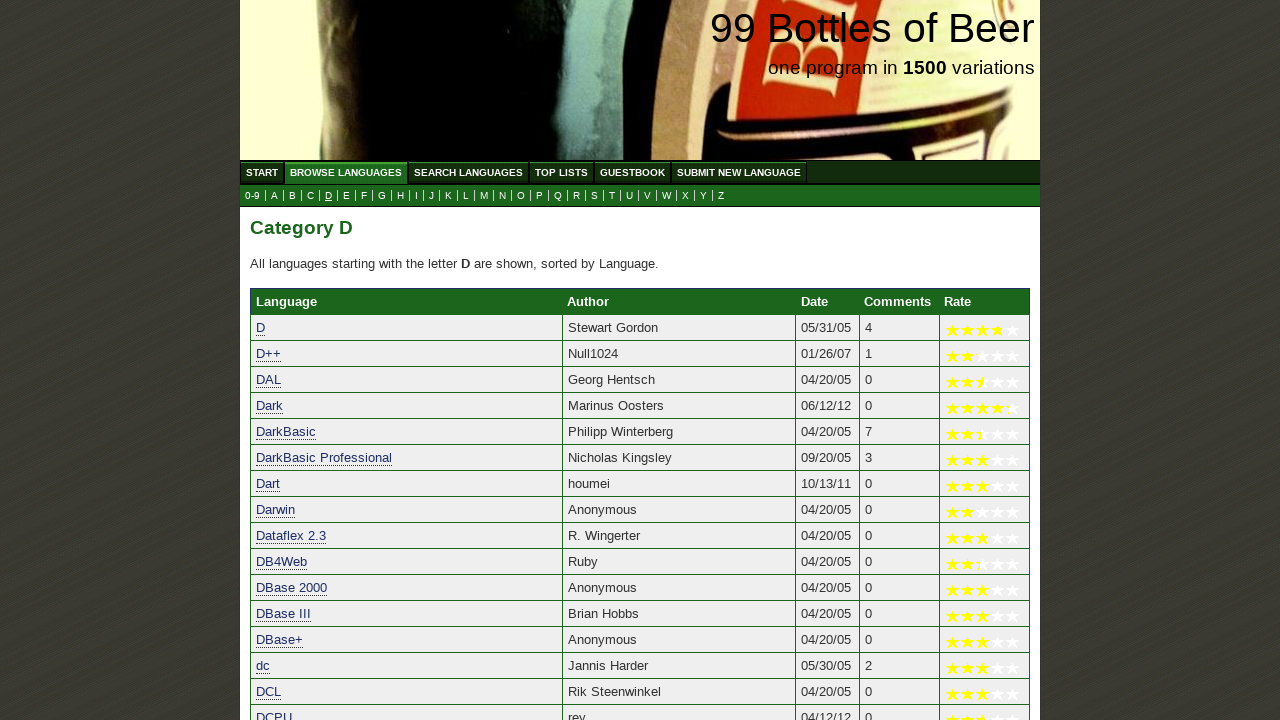

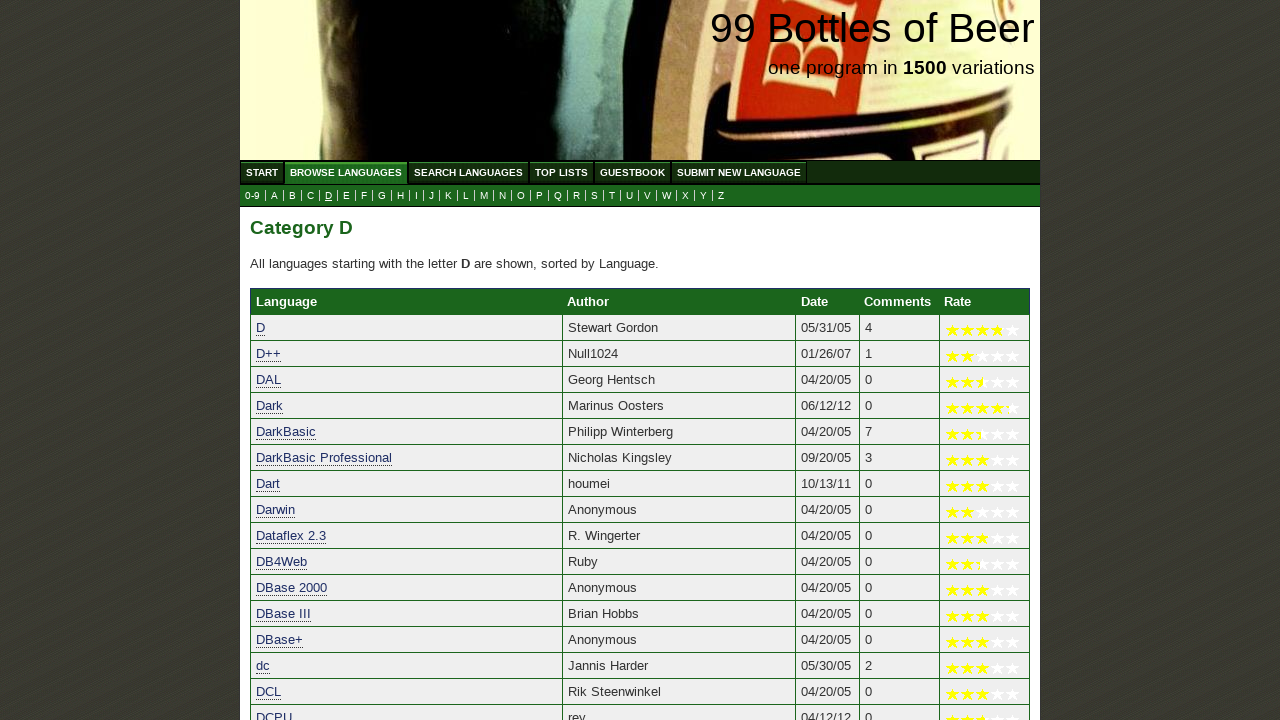